Tests interaction with an iframe by clicking on a navbar toggler icon within the iframe.

Starting URL: https://www.qa-practice.com/elements/iframe/iframe_page

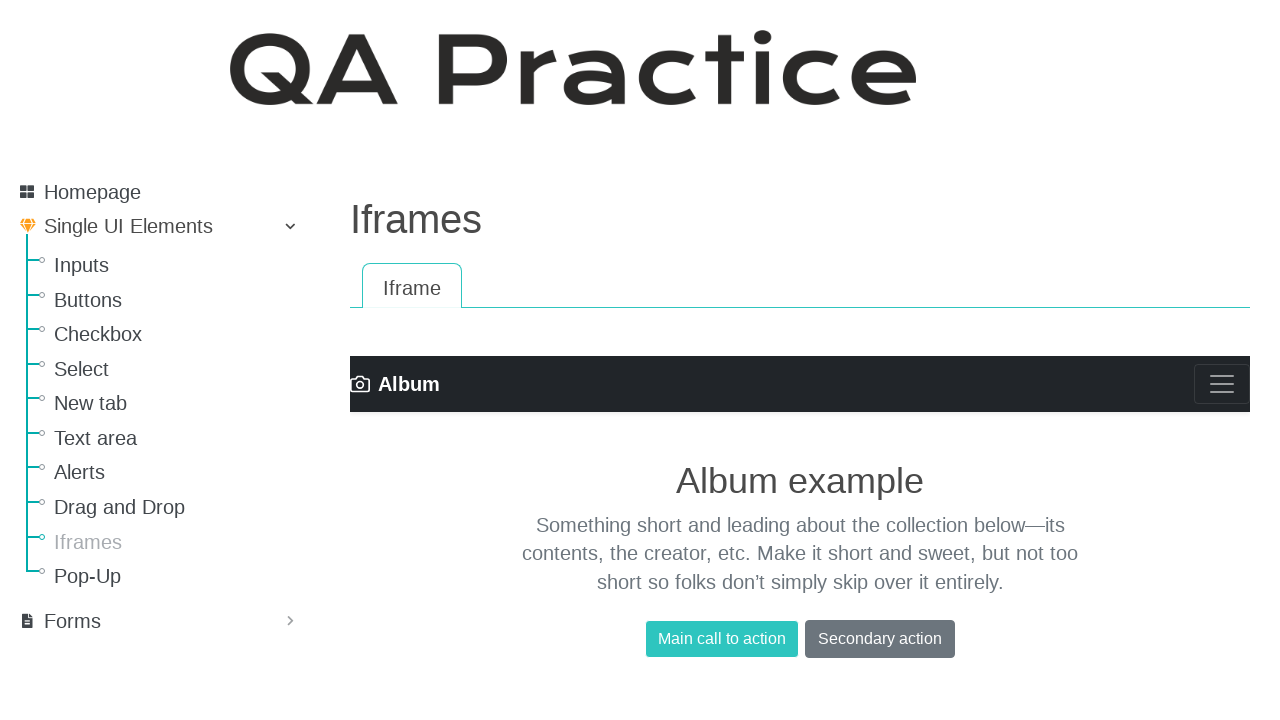

Navigated to iframe test page
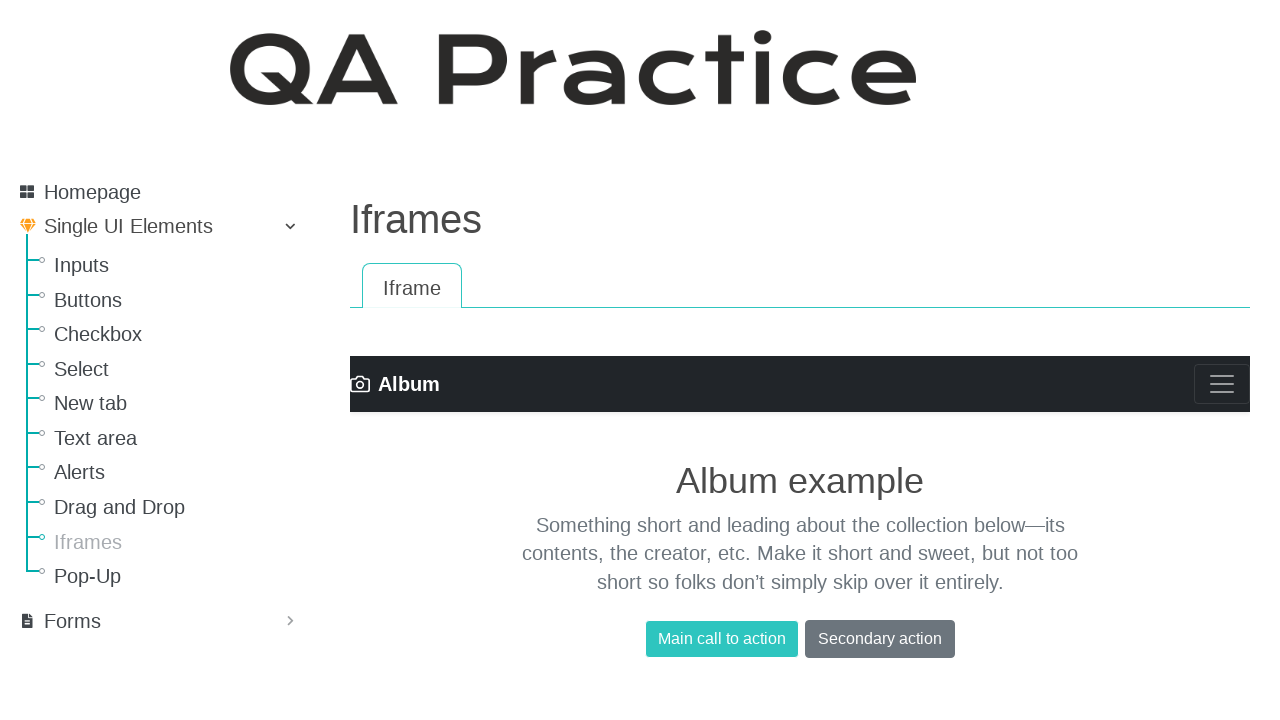

Located navbar toggler icon within iframe
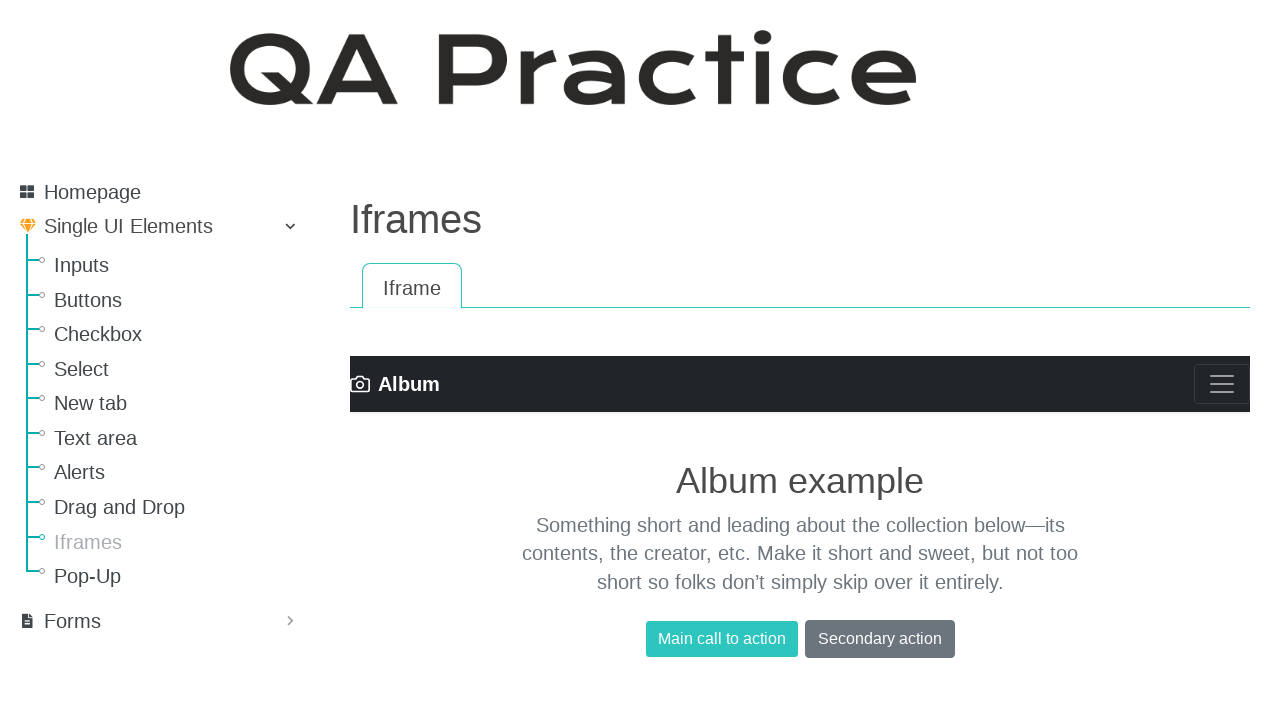

Clicked navbar toggler icon in iframe at (1222, 384) on .navbar-toggler-icon
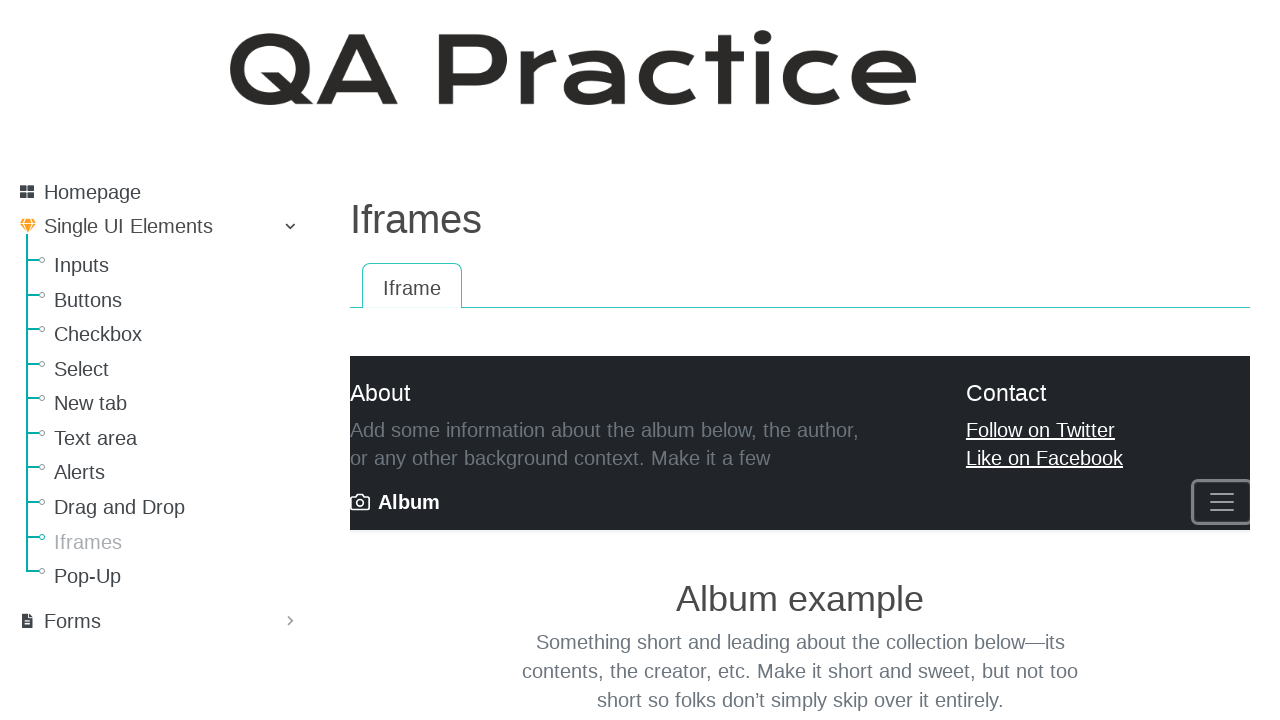

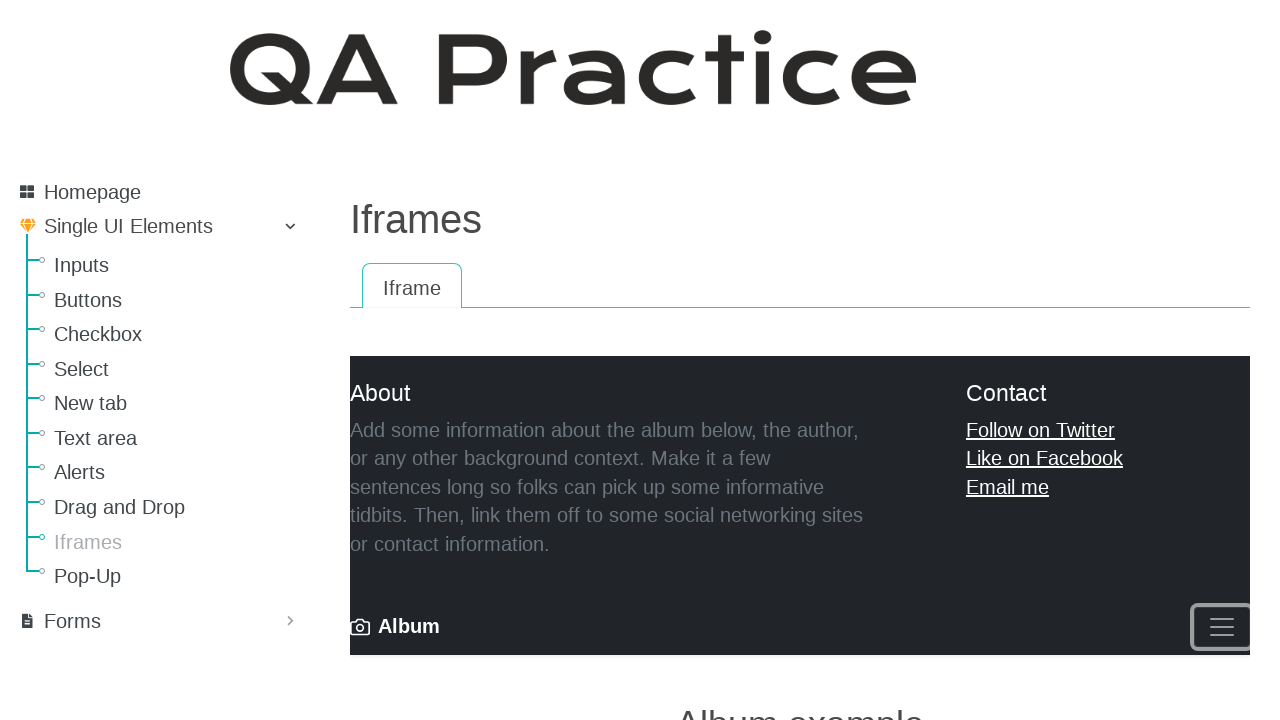